Tests right-click context menu functionality by performing a context click on a button, selecting 'Copy' from the menu, and accepting the resulting alert

Starting URL: https://swisnl.github.io/jQuery-contextMenu/demo.html

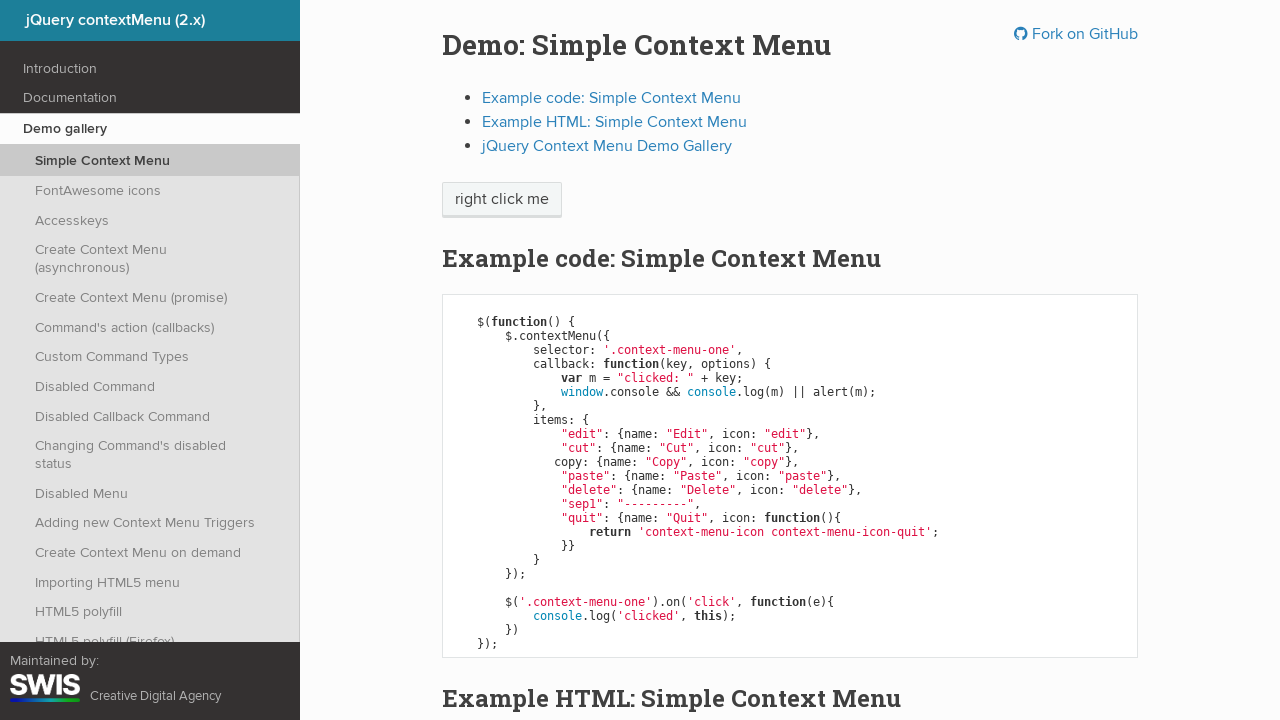

Located the context menu button element
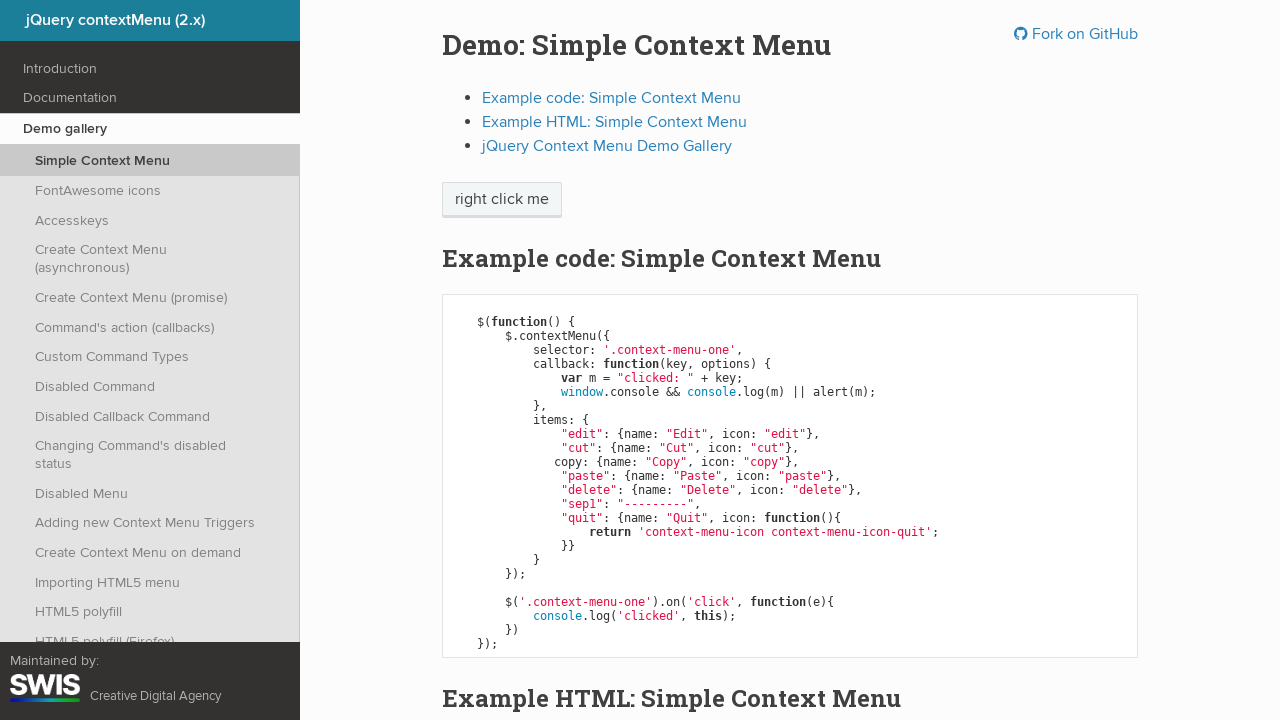

Performed right-click on the context menu button at (502, 200) on xpath=//span[@class='context-menu-one btn btn-neutral']
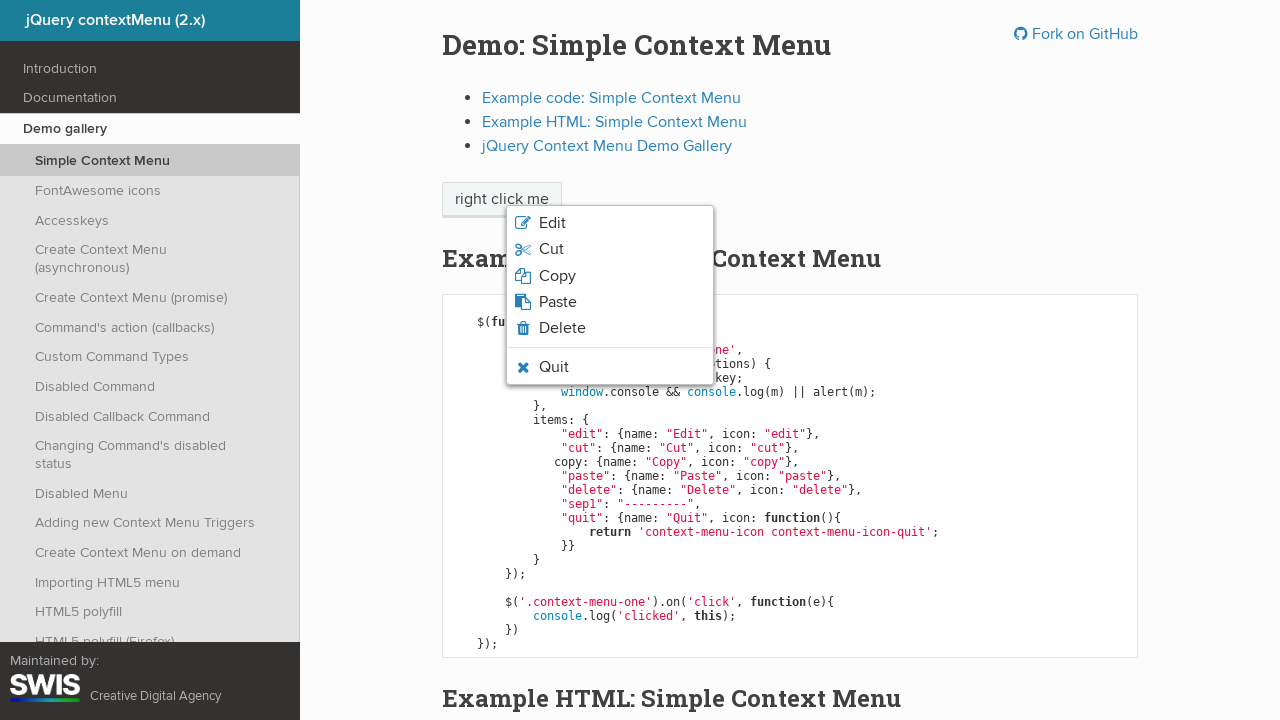

Clicked 'Copy' option from the context menu at (557, 276) on xpath=//span[normalize-space()='Copy']
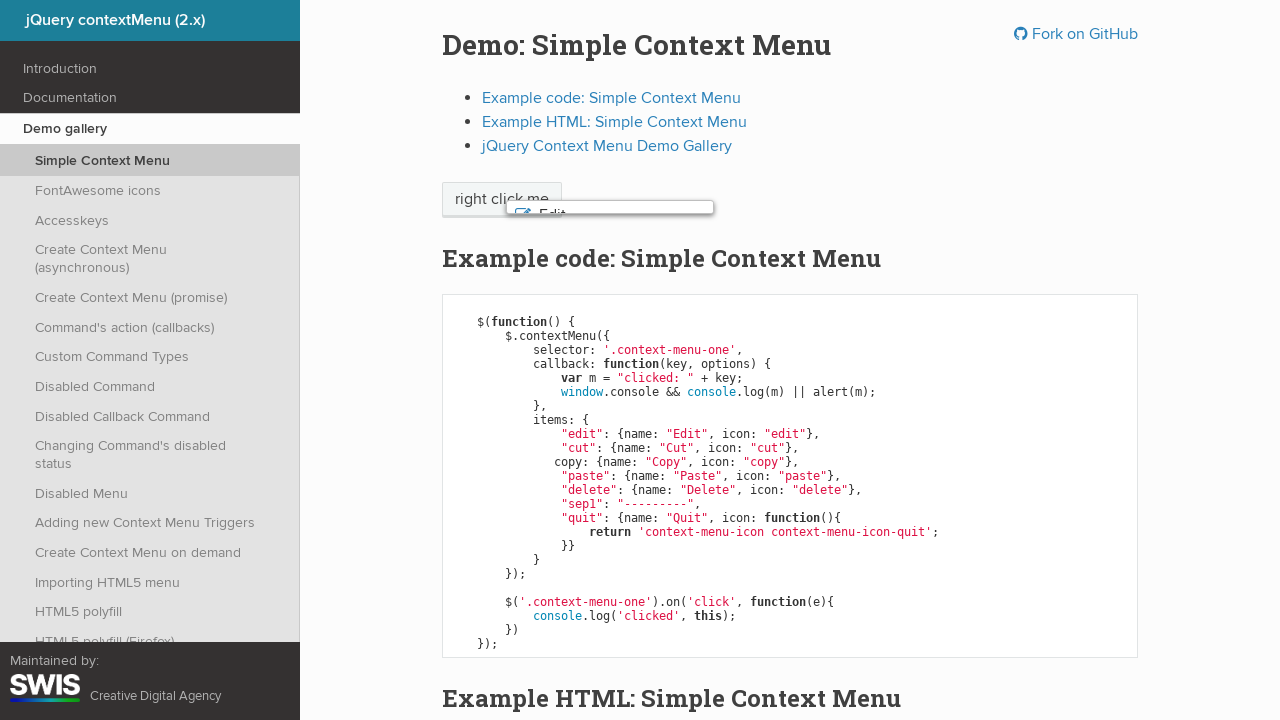

Accepted the alert dialog
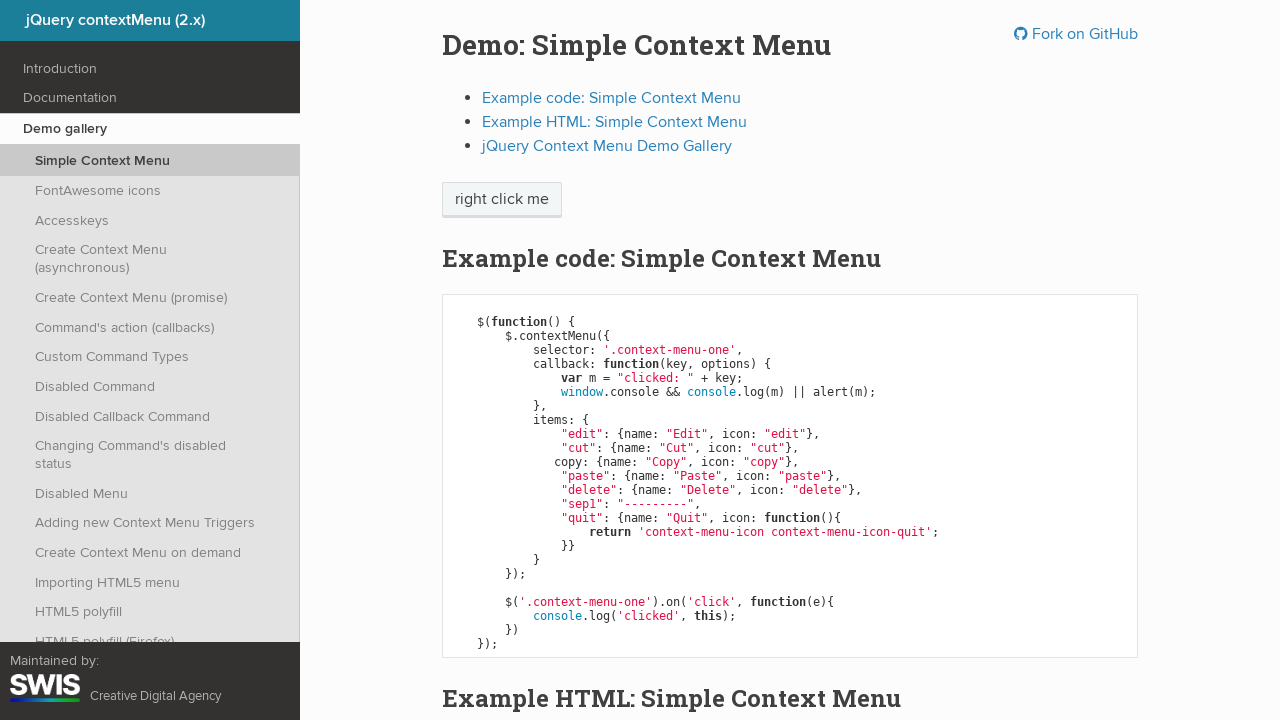

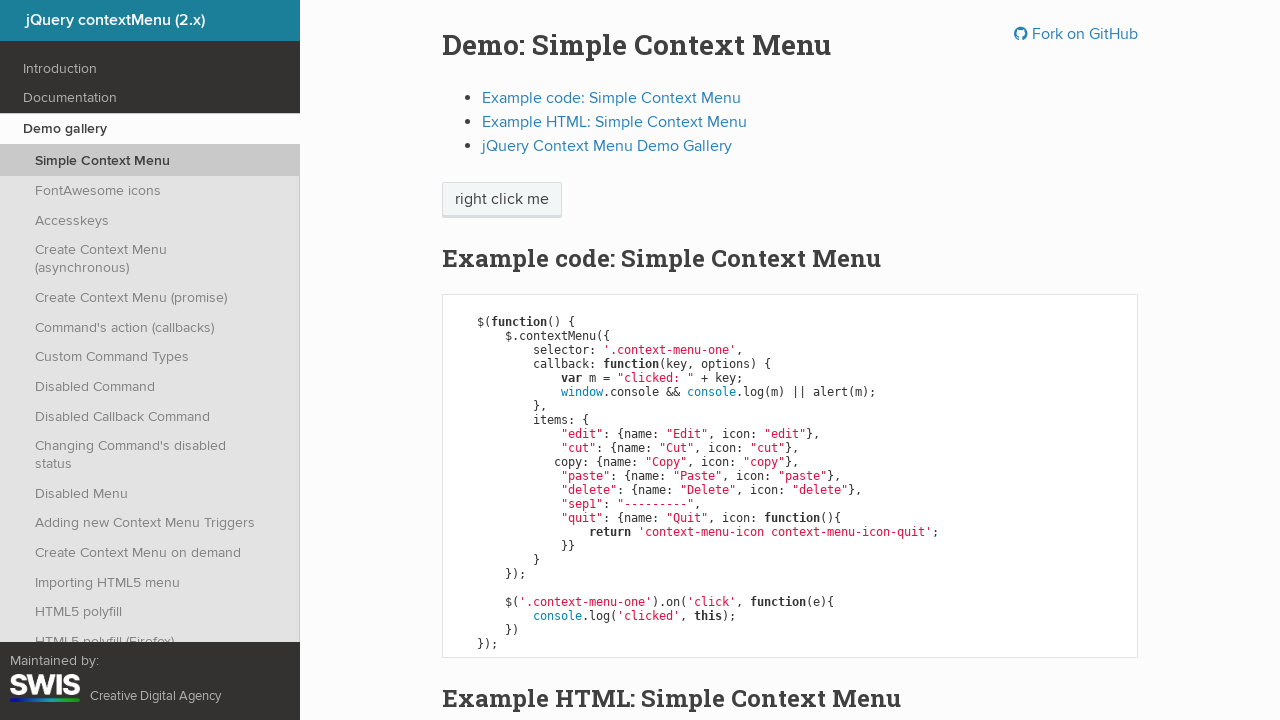